Tests various alert popup interactions including accepting, dismissing, and handling different types of JavaScript alerts

Starting URL: https://www.hyrtutorials.com/p/alertsdemo.html

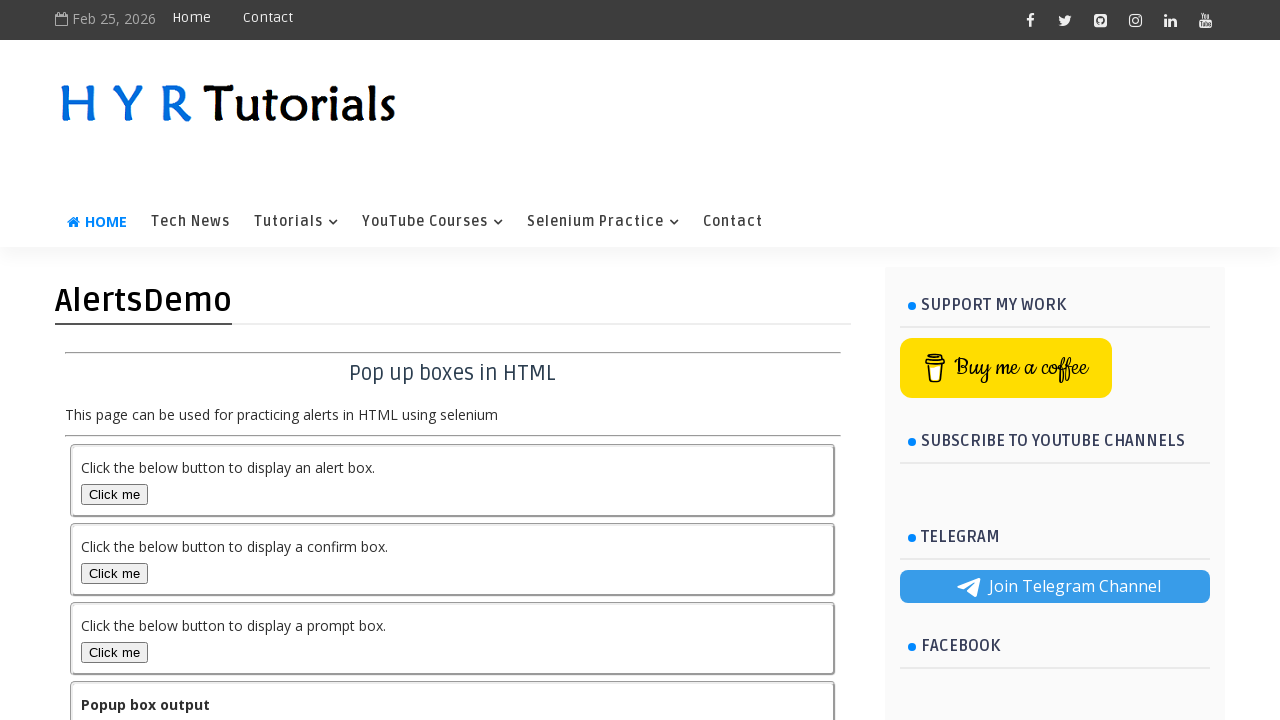

Clicked alert box button at (114, 494) on #alertBox
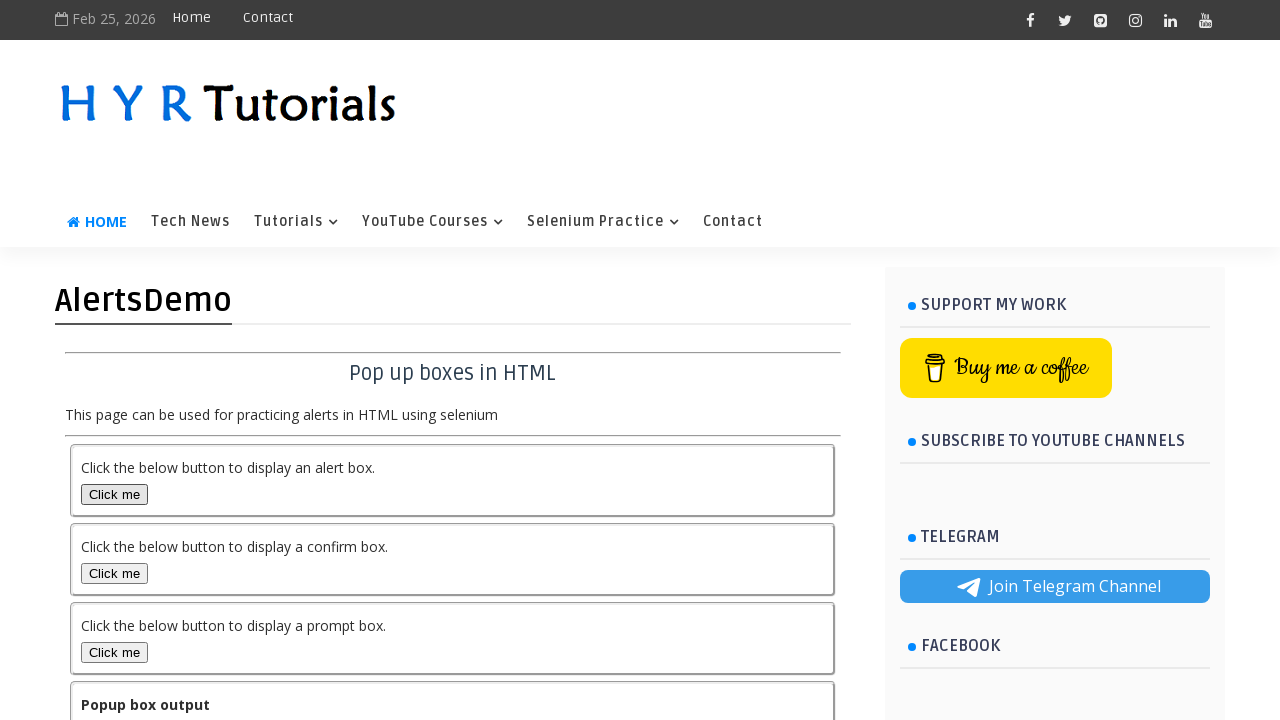

Set up dialog handler to accept alerts
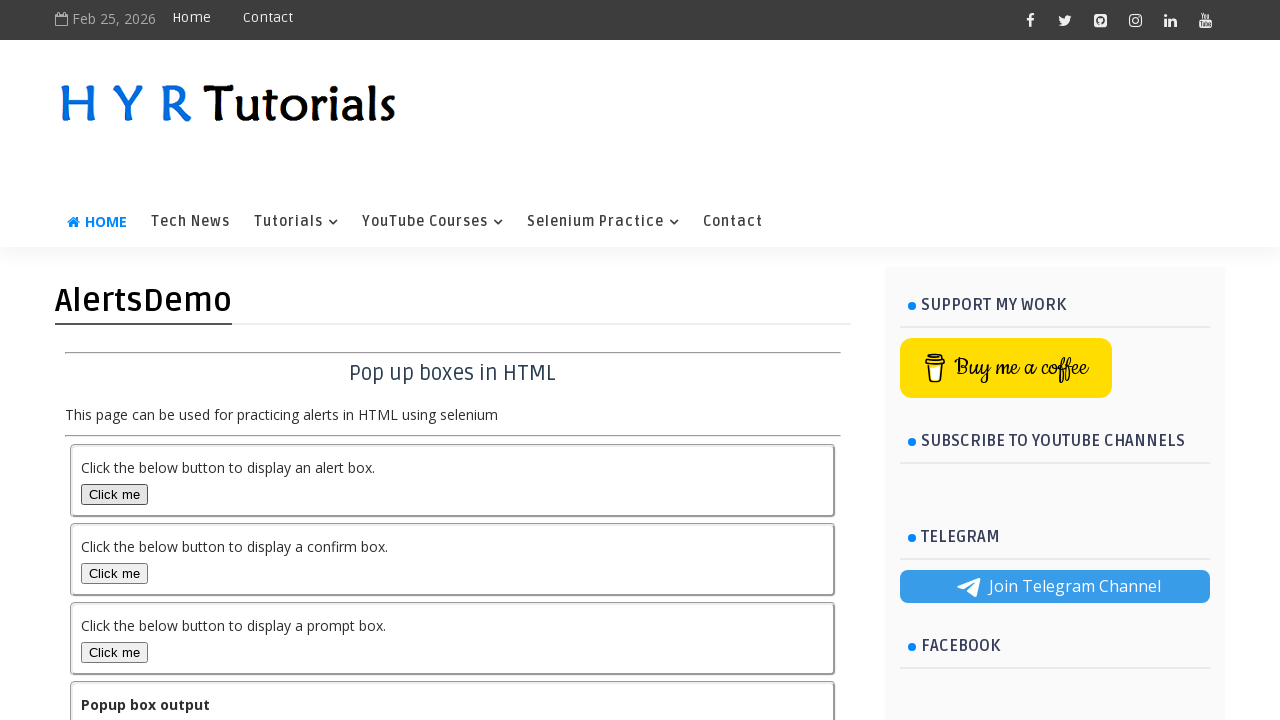

Waited 2 seconds for alert to be processed
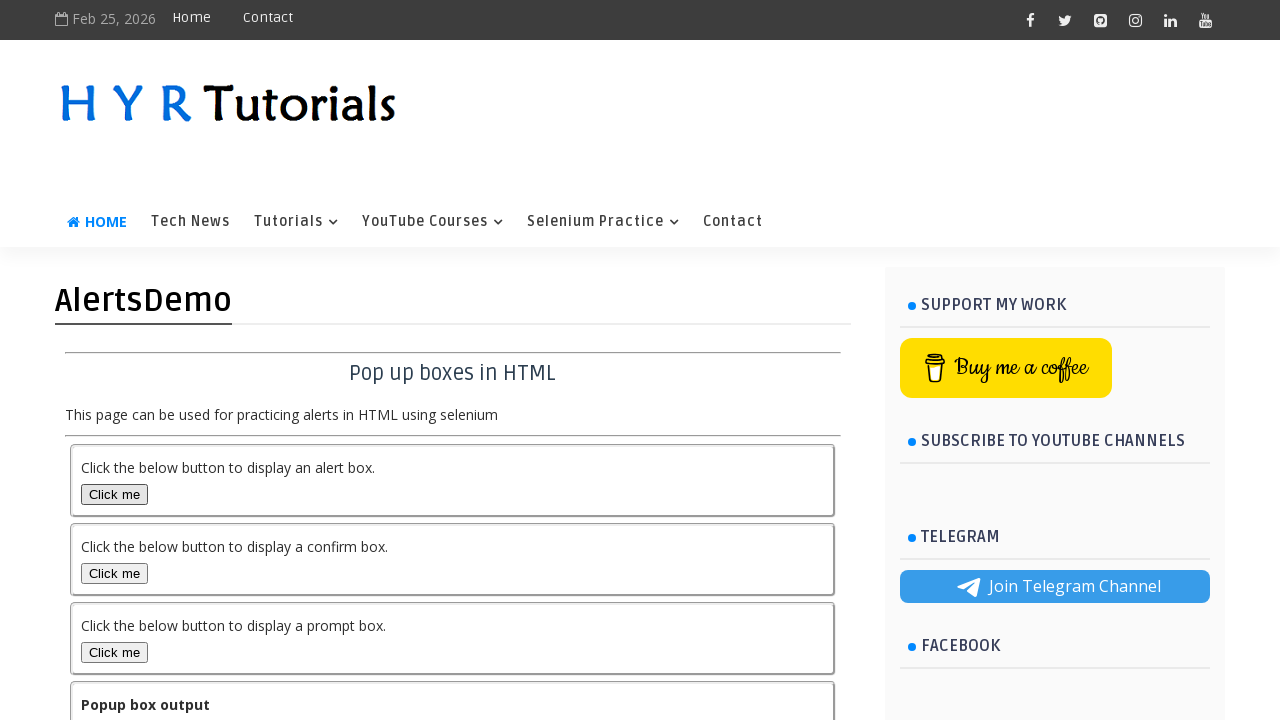

Clicked confirm box button at (114, 573) on xpath=//button[@id='confirmBox']
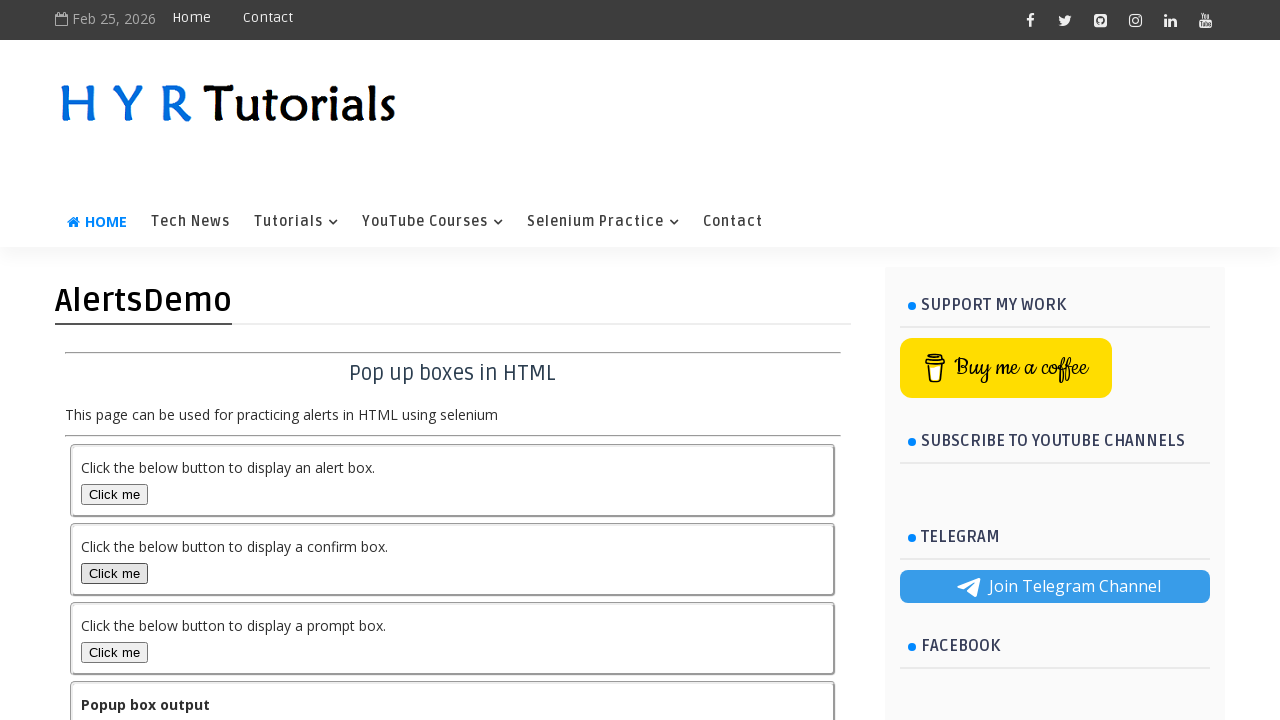

Set up dialog handler to dismiss confirm dialog
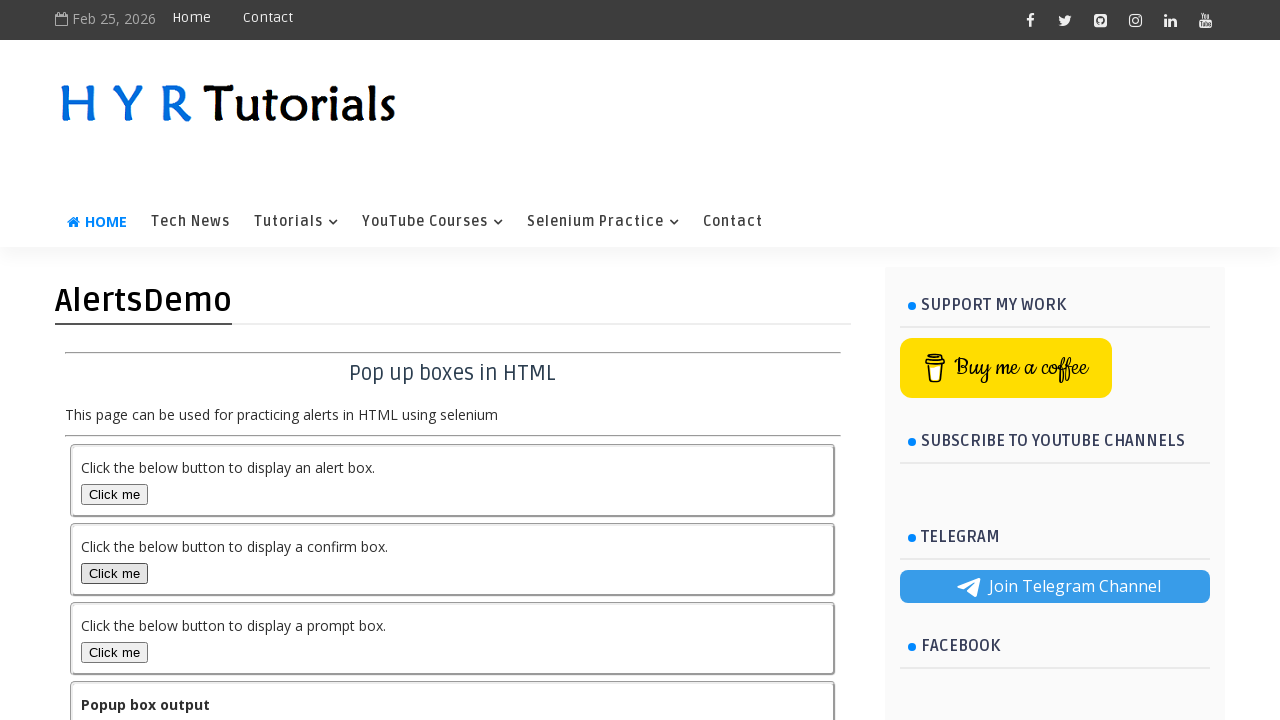

Waited 2 seconds for confirm dialog to be processed
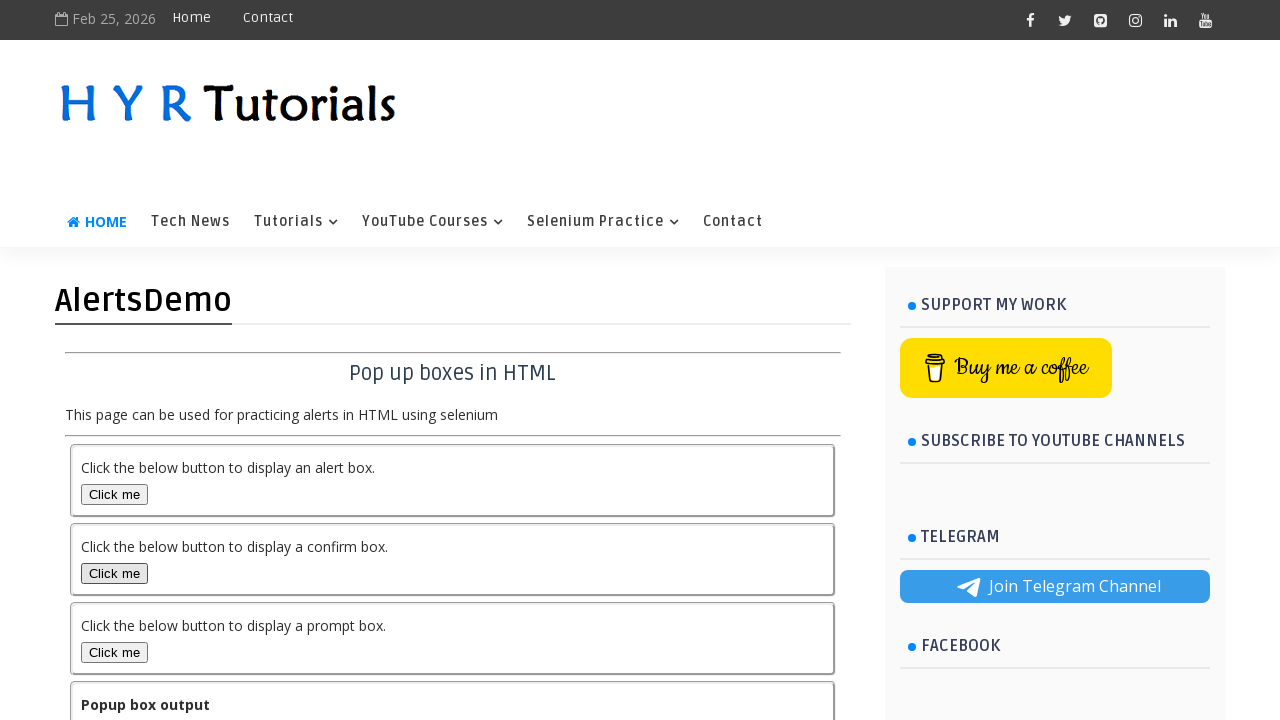

Clicked prompt box button at (114, 652) on xpath=//button[@id='promptBox']
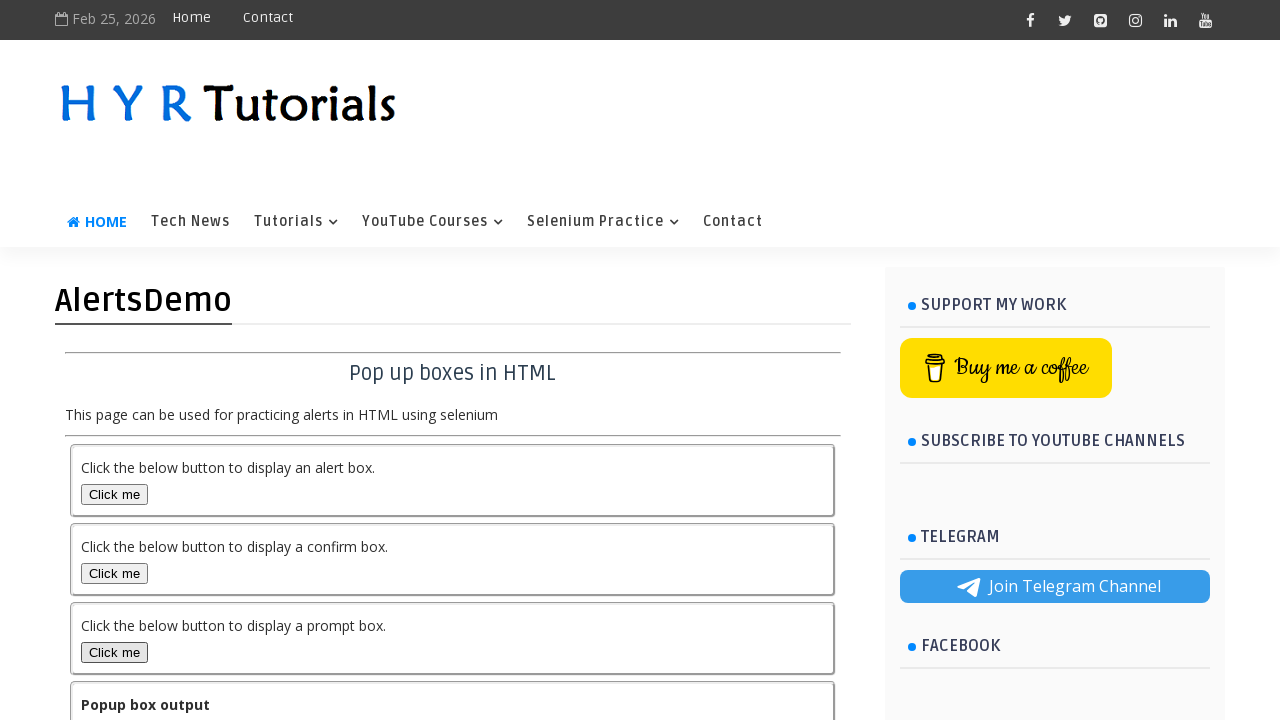

Set up dialog handler to accept prompt dialog
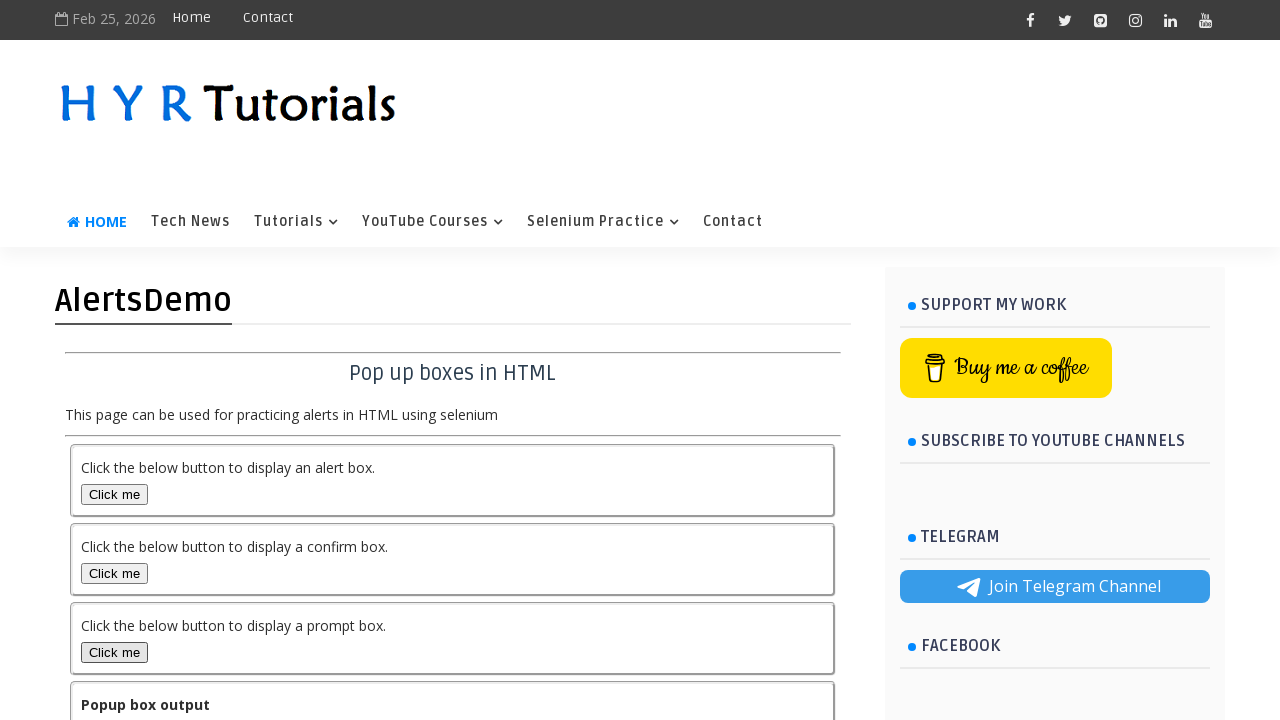

Waited 2 seconds for prompt dialog to be processed
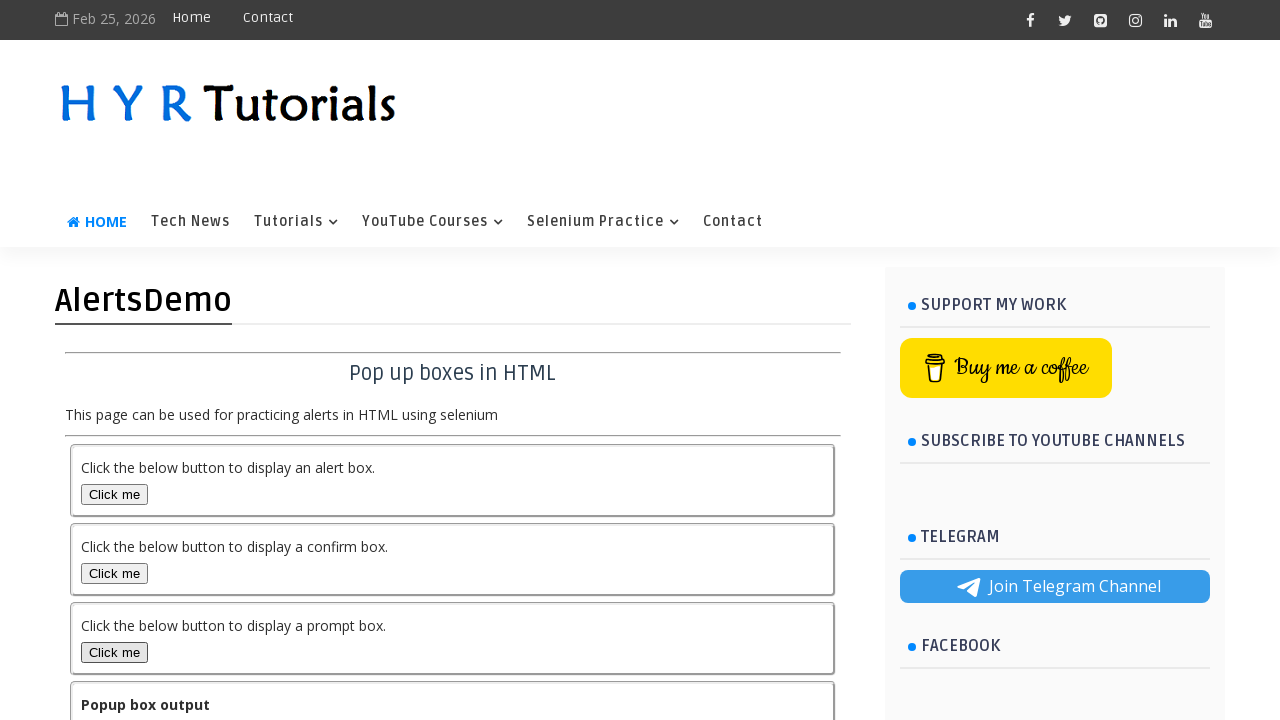

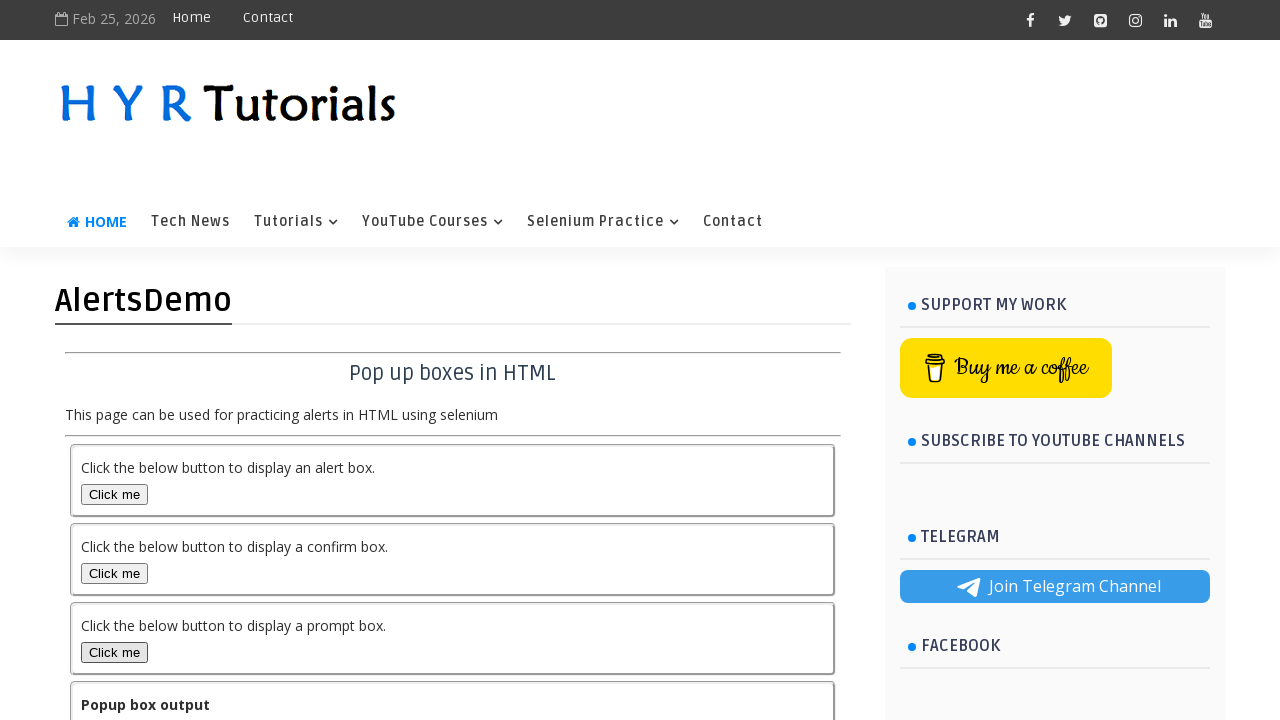